Navigates to a Chinese image gallery page and scrolls down to trigger lazy loading of content

Starting URL: http://sc.chinaz.com/tupian/shangwurenwutupian.html

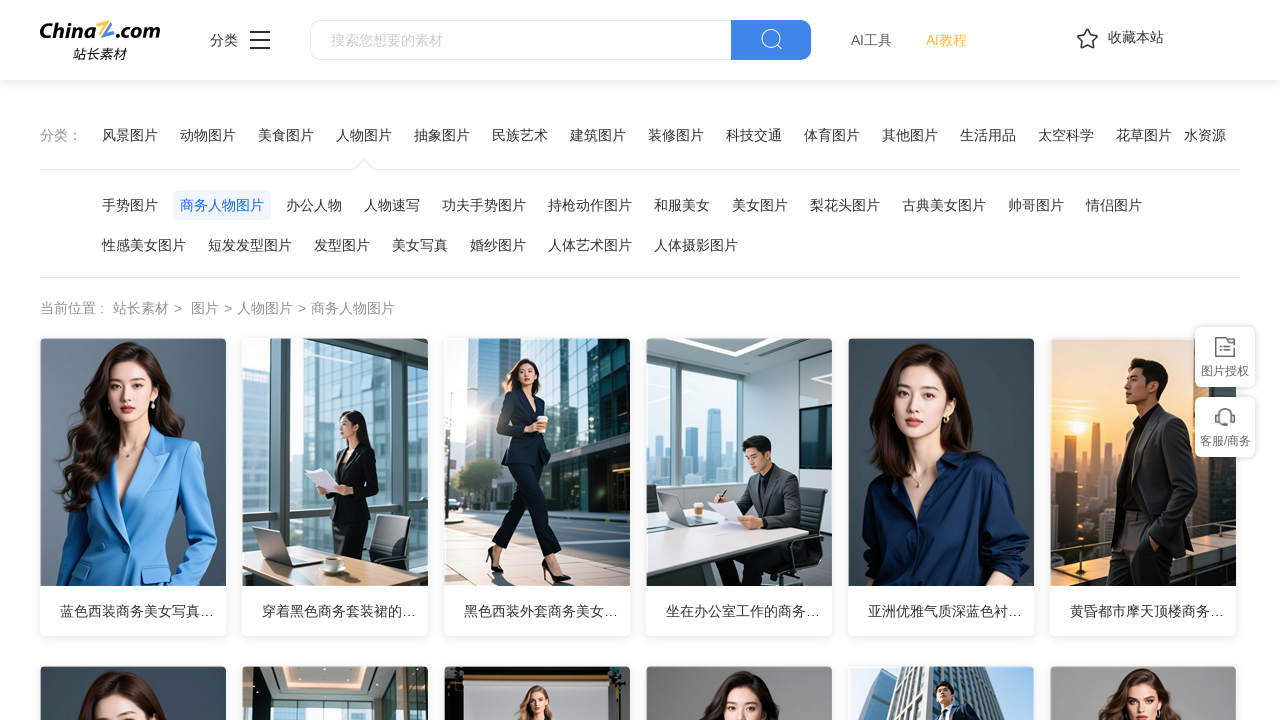

Waited for page DOM content to load
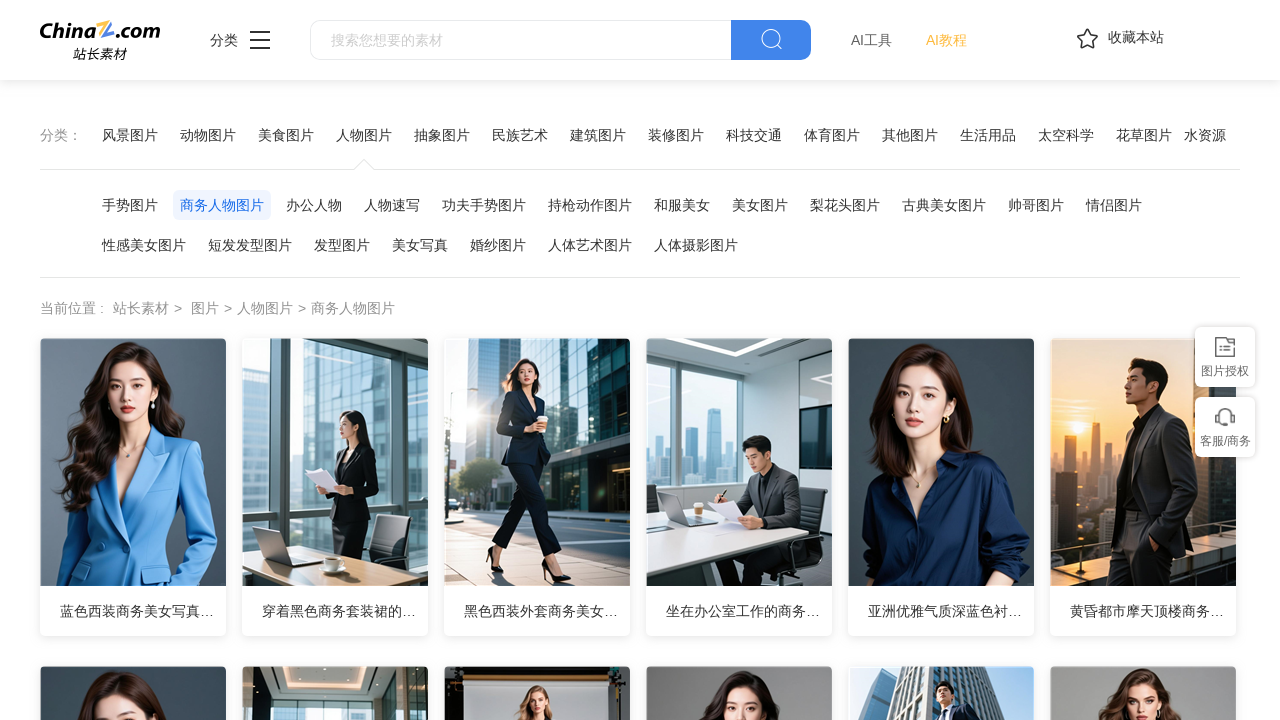

Scrolled down page to 1000px to trigger lazy loading
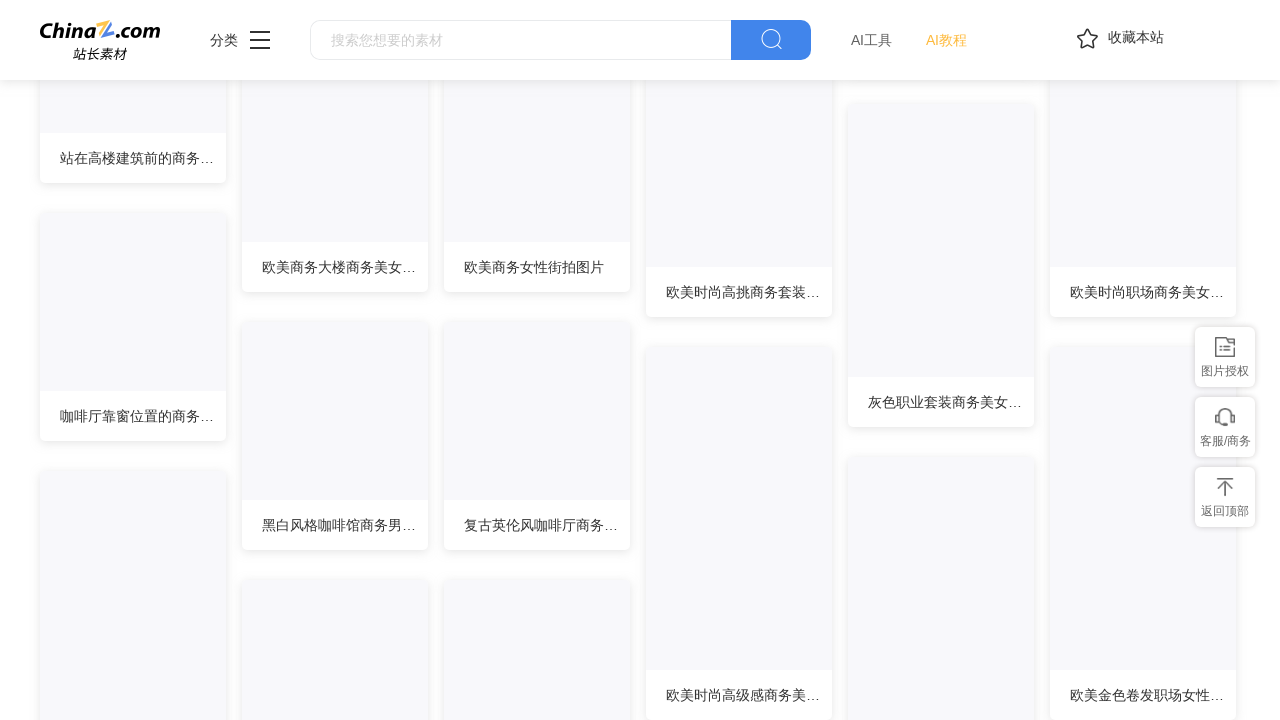

Waited 1 second for lazy-loaded content to render
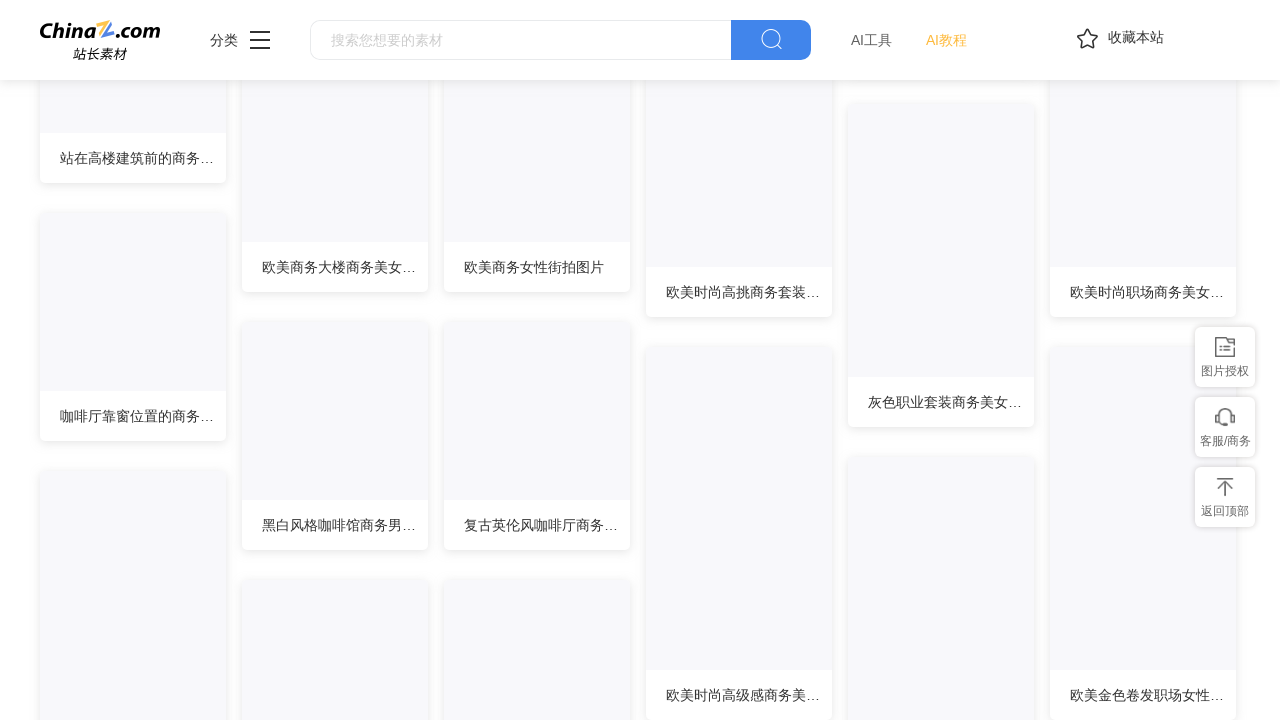

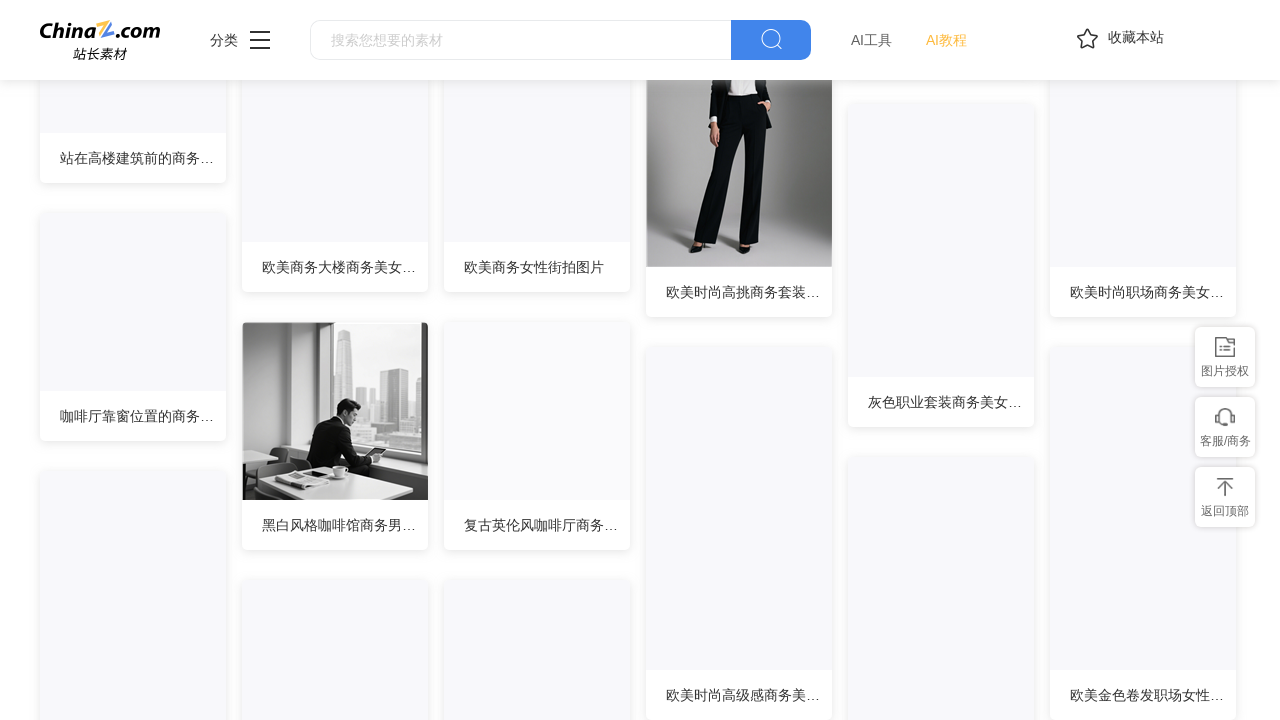